Tests a registration form by filling in three input fields in the first block and submitting, then verifying the success message.

Starting URL: http://suninjuly.github.io/registration1.html

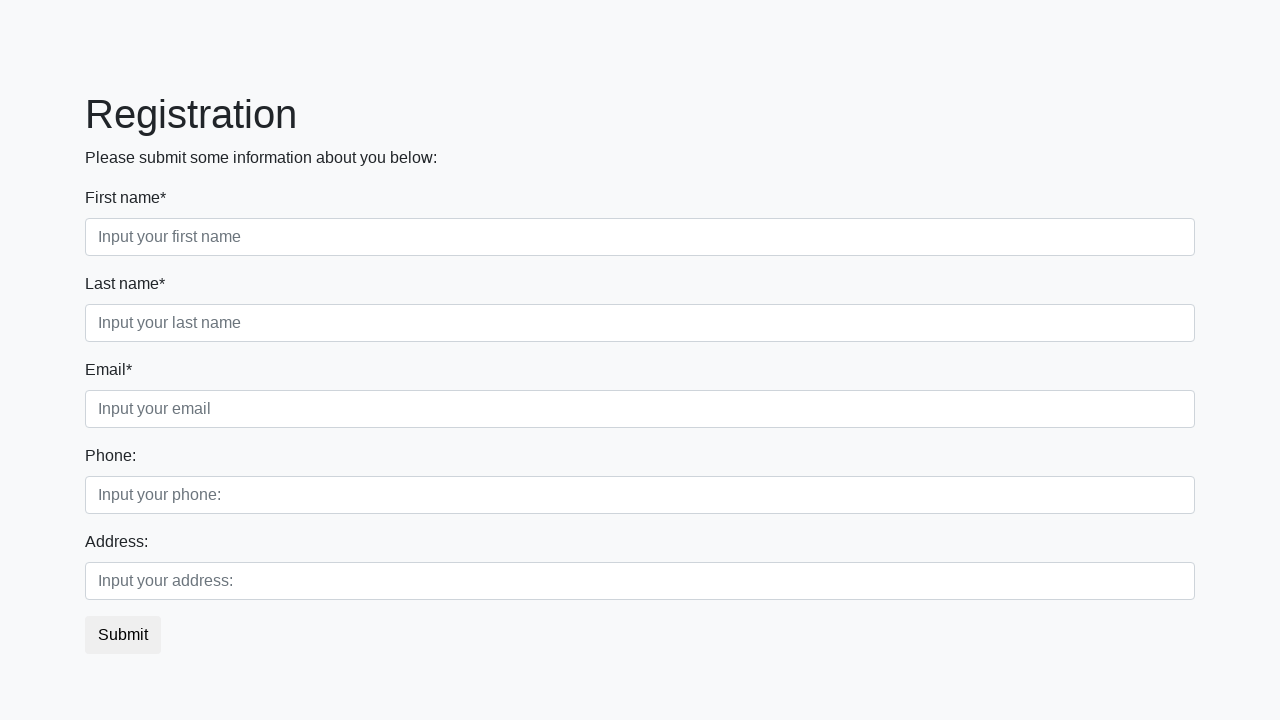

Filled first input field with 'Ivan' on .first_block .first
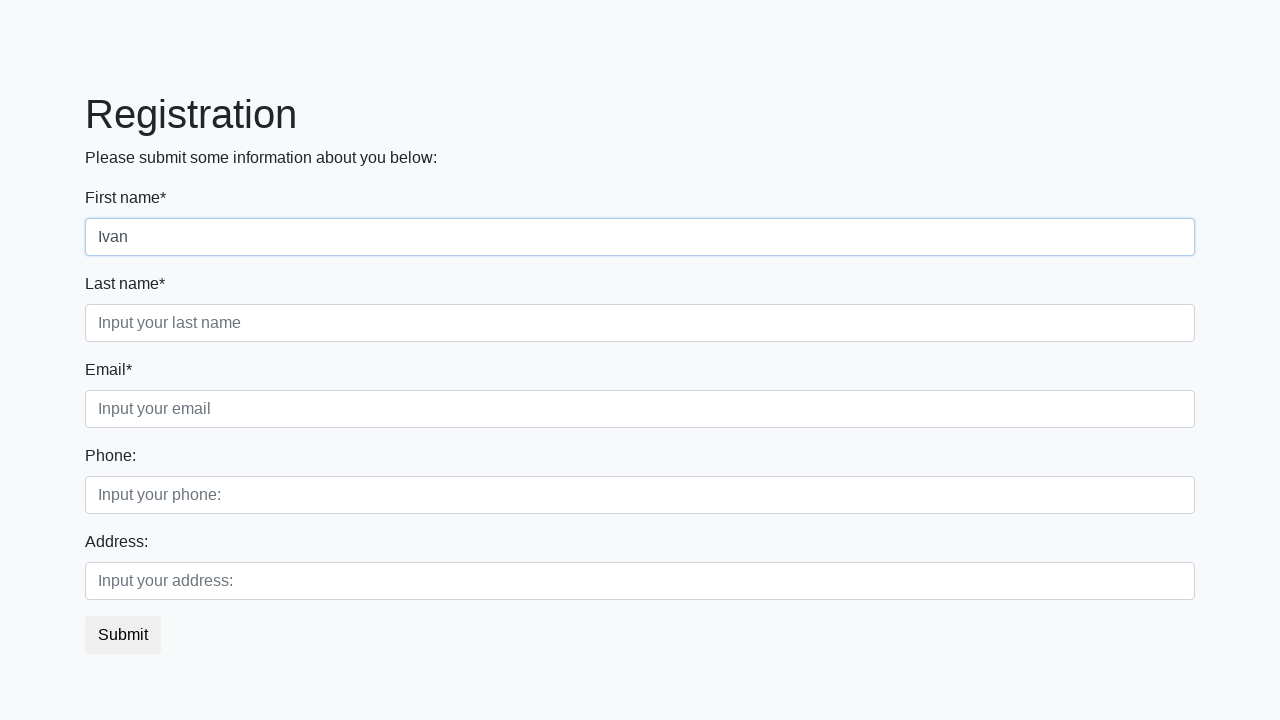

Filled second input field with 'Ivan' on .first_block .second
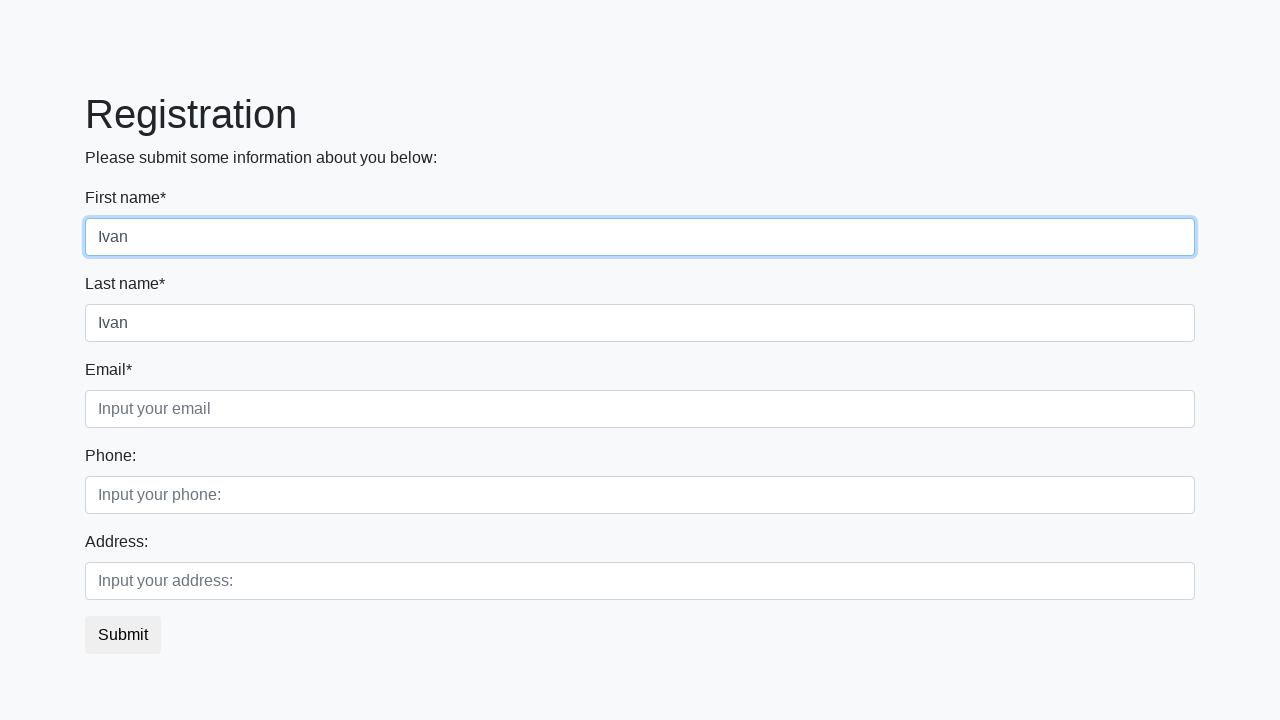

Filled third input field with 'Ivan' on .first_block .third
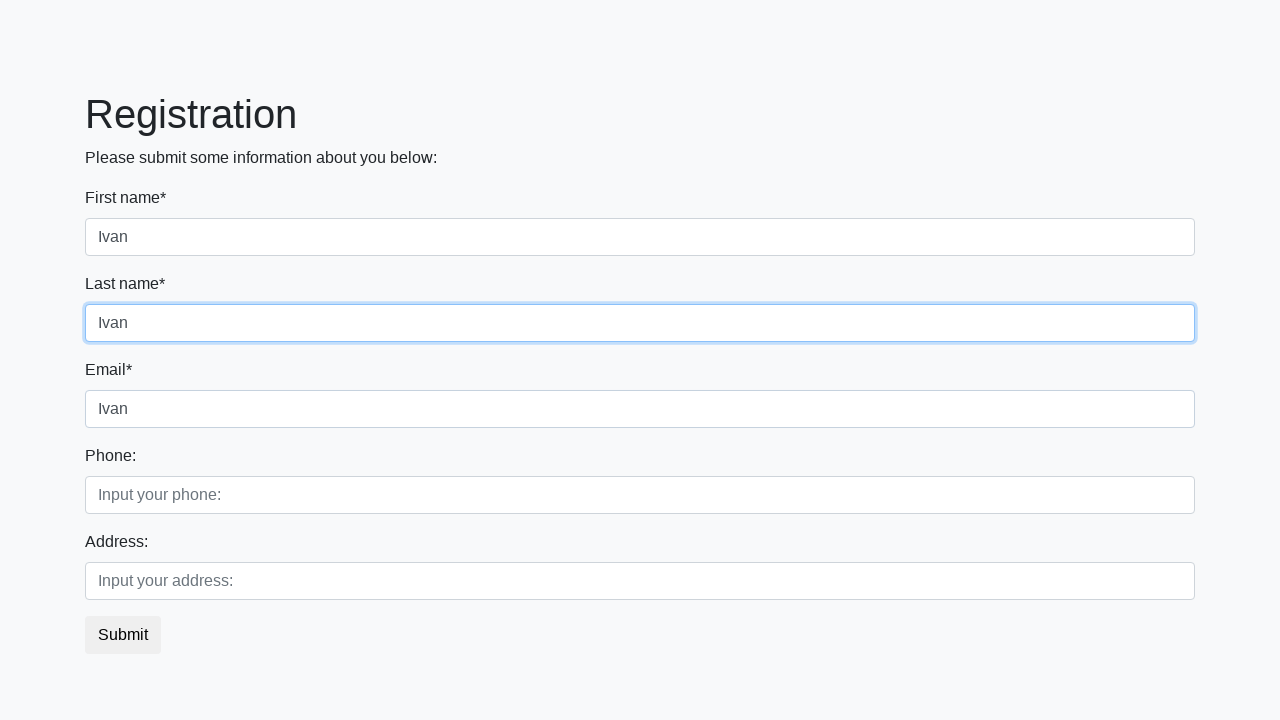

Clicked submit button at (123, 635) on button.btn
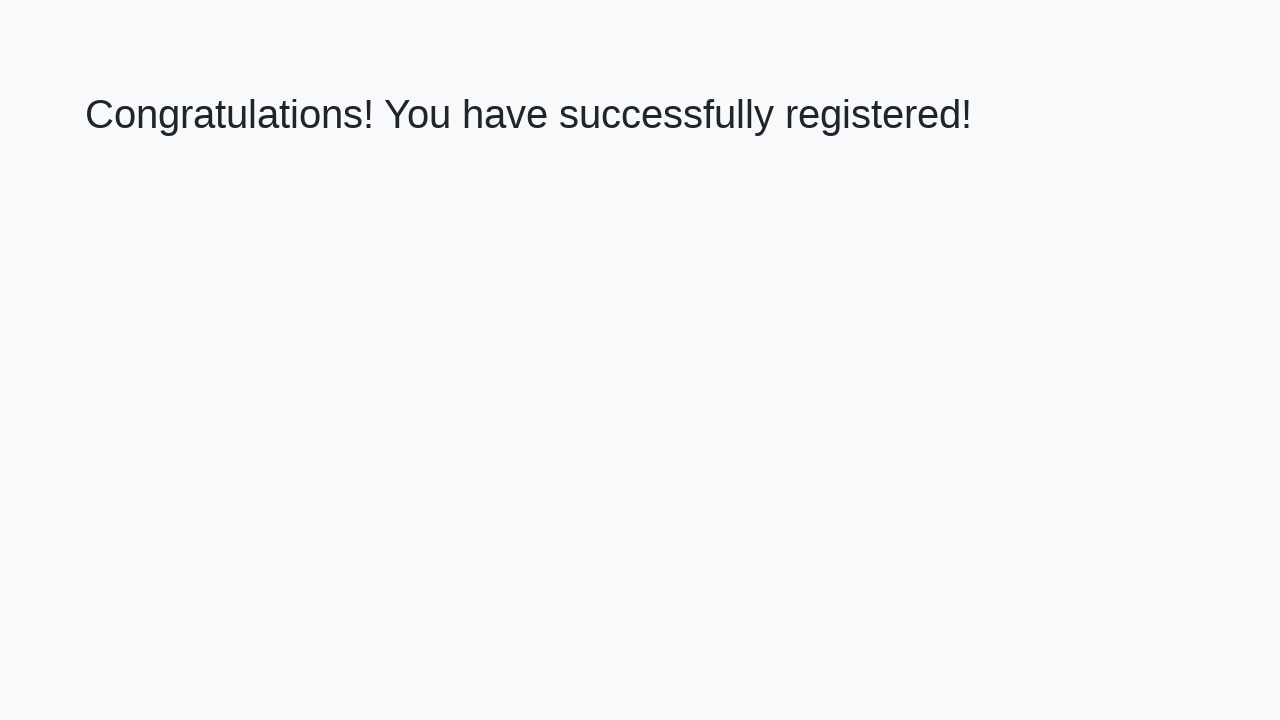

Success message loaded
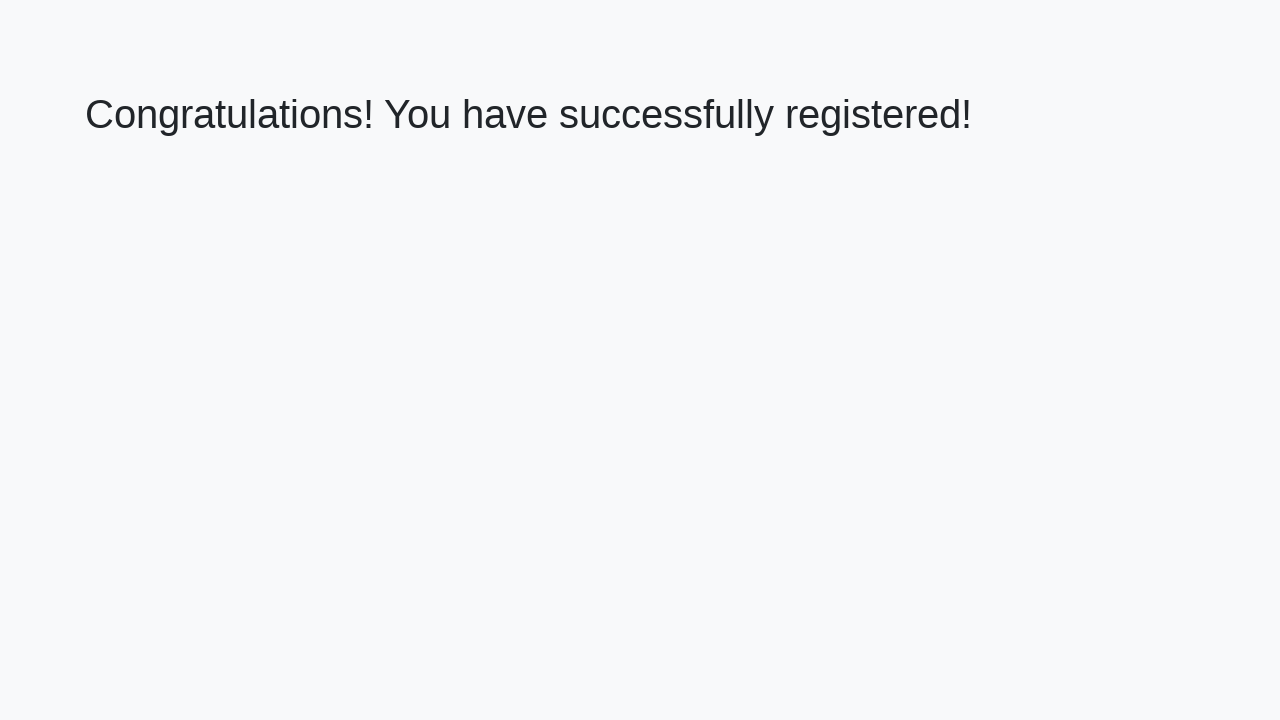

Retrieved success message text: 'Congratulations! You have successfully registered!'
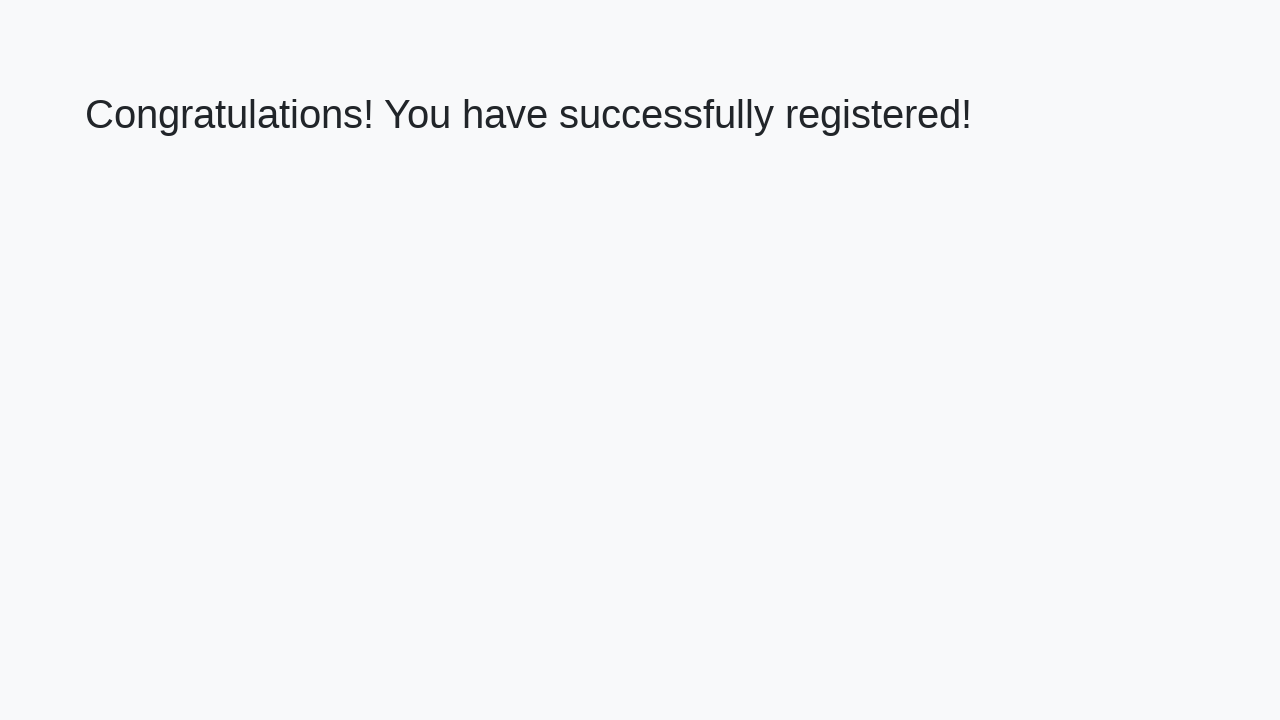

Verified success message matches expected text
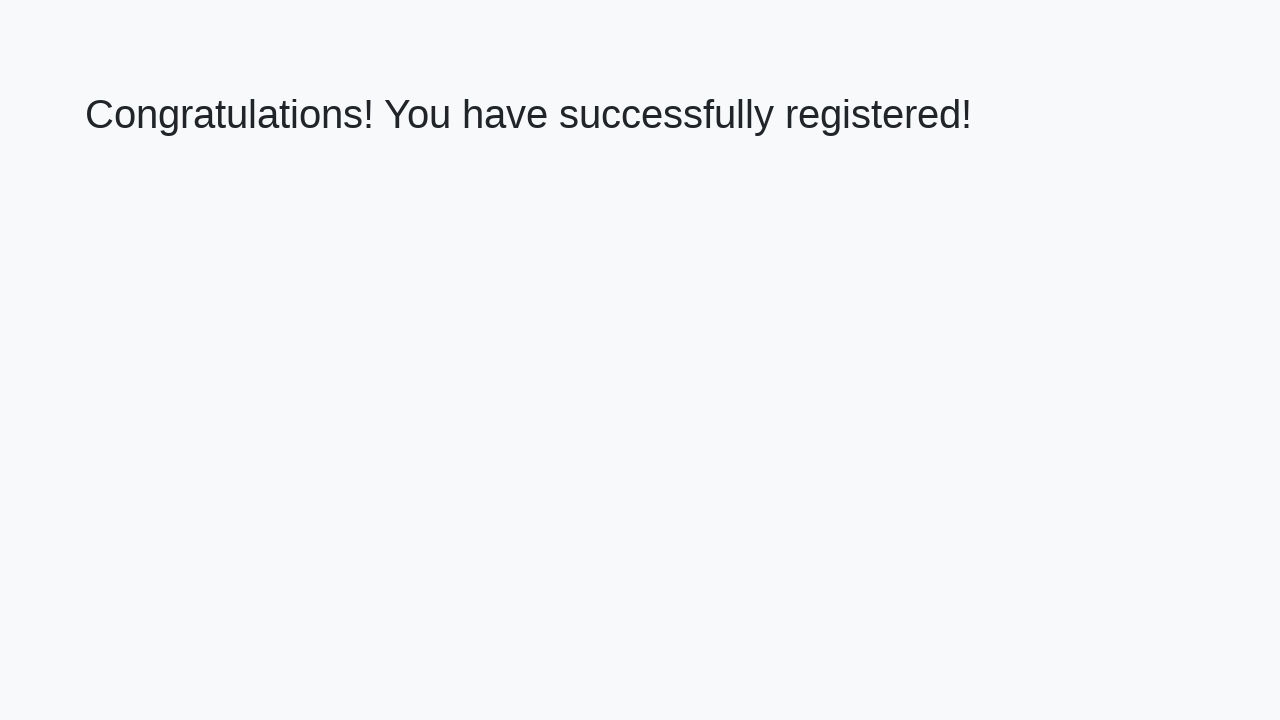

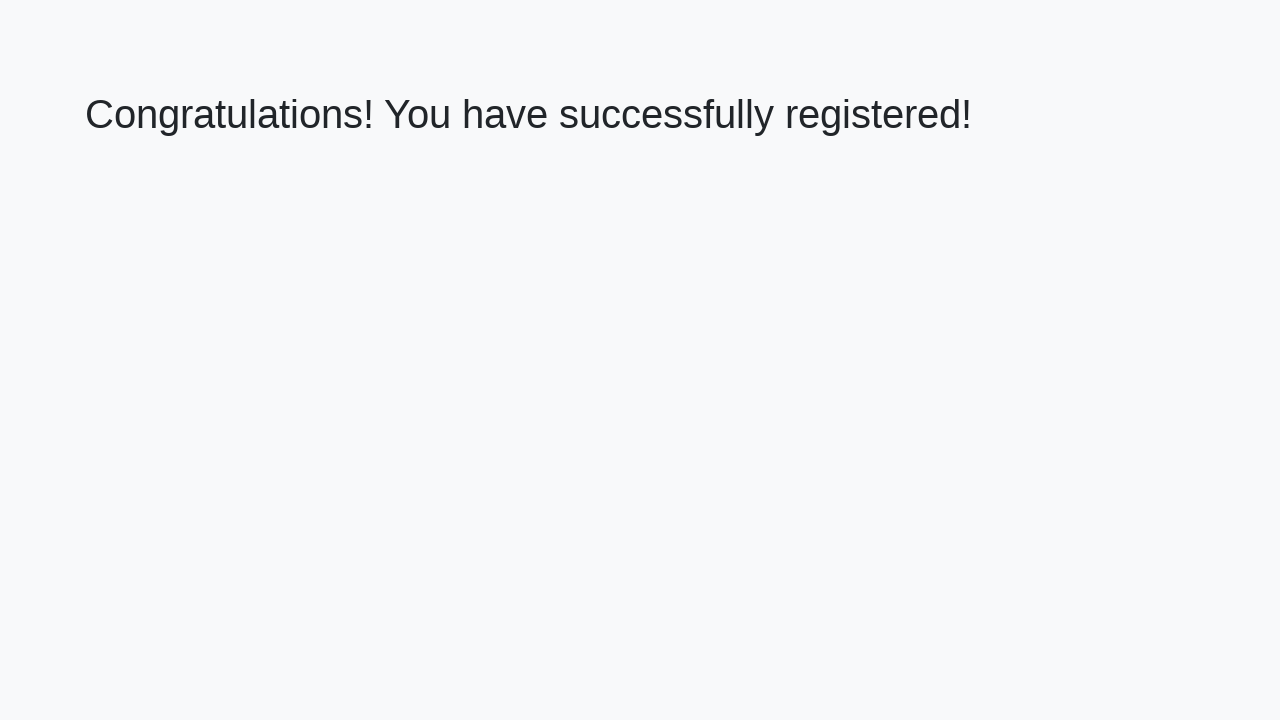